Tests input field types on the My Account page, verifying email, password, and checkbox field types, and checks if Remember me checkbox is unchecked

Starting URL: https://cms.demo.katalon.com

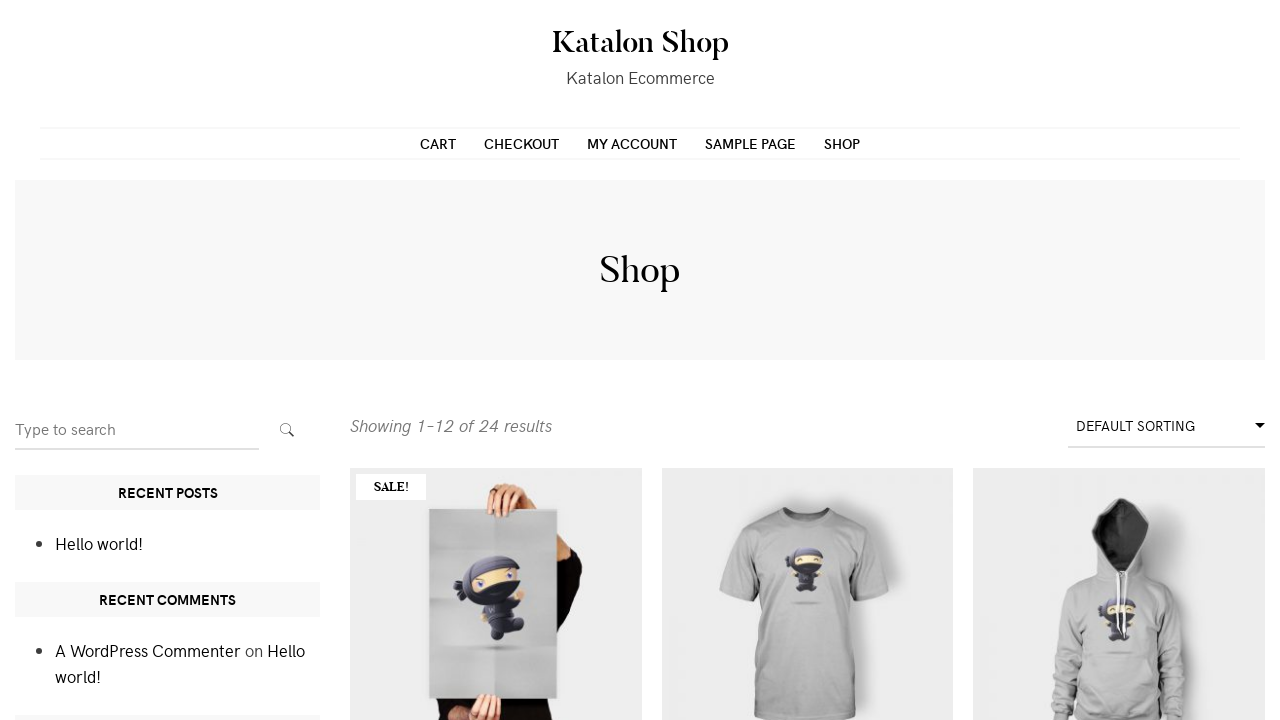

Clicked on My Account link in navigation menu at (632, 143) on .nav-menu>li:nth-child(3)
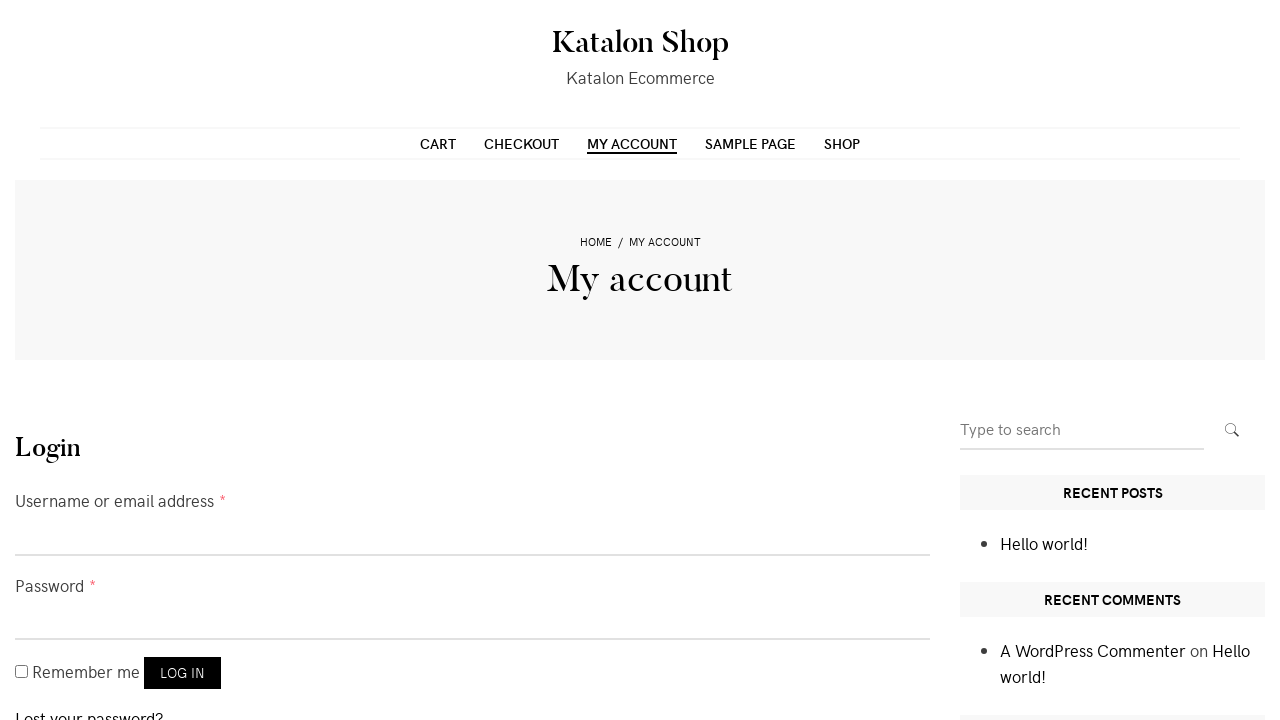

Retrieved email input field type attribute
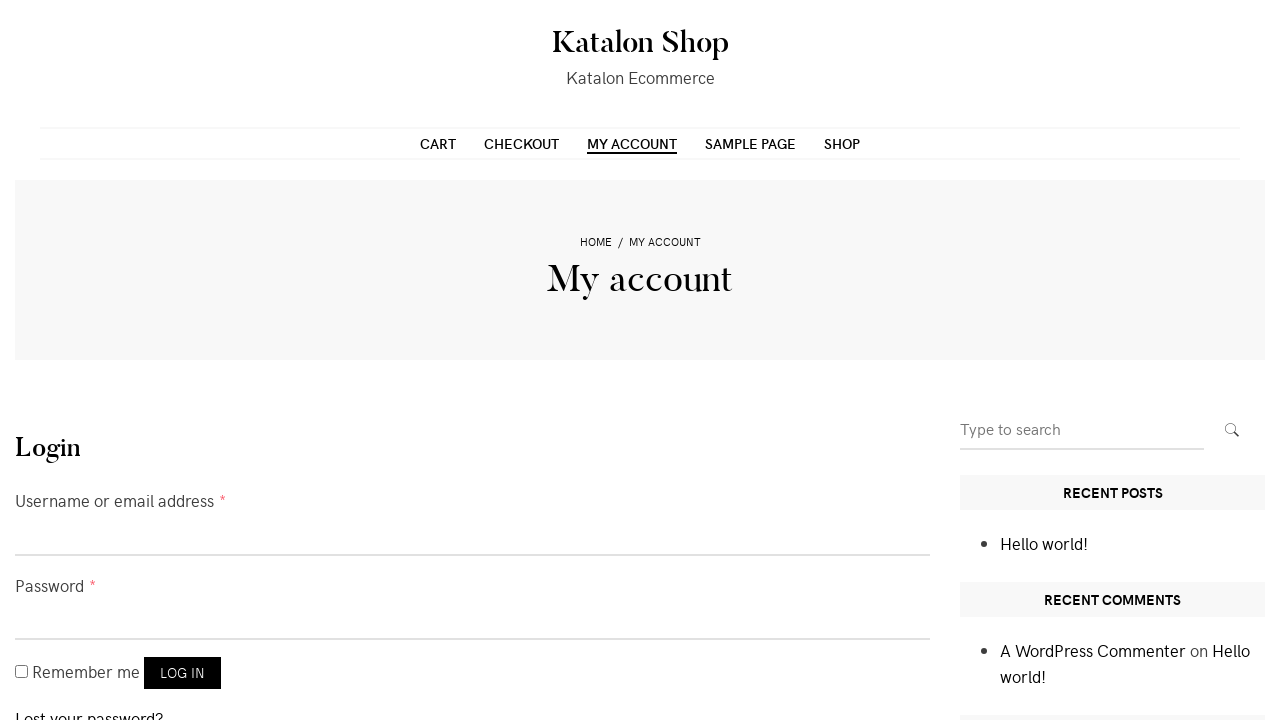

Verified email input field type is 'text'
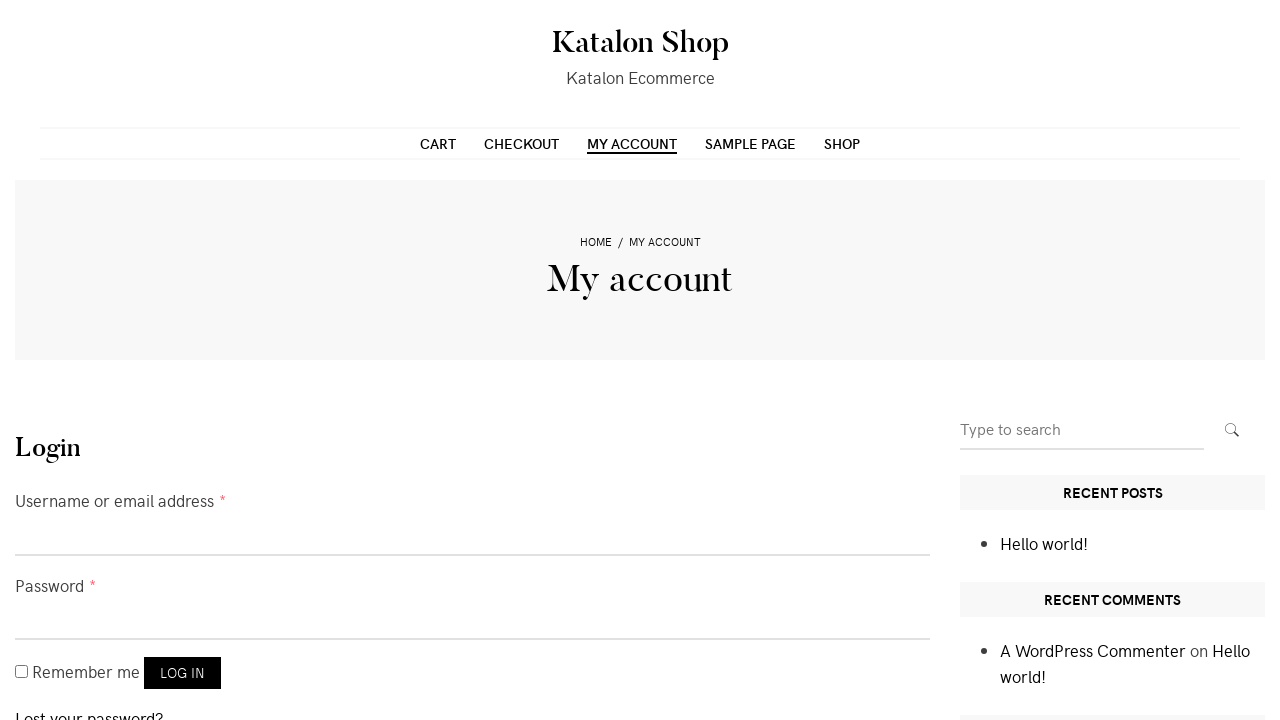

Retrieved password input field type attribute
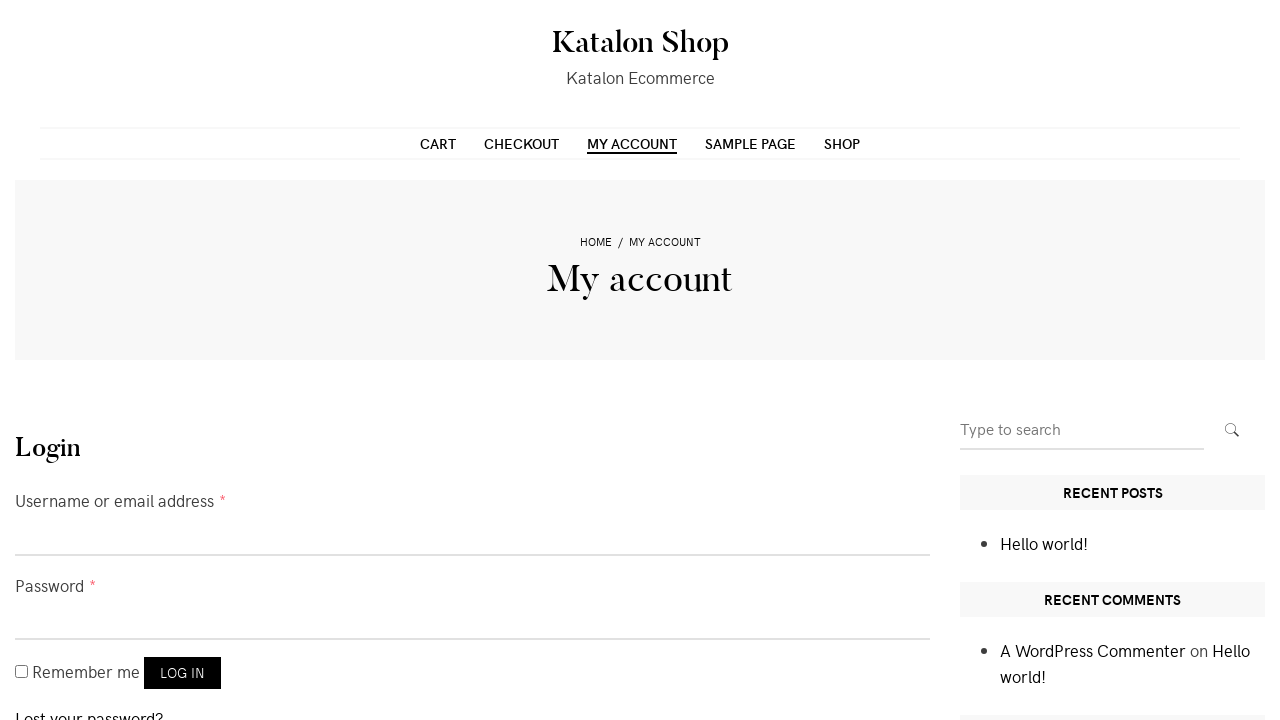

Verified password input field type is 'password'
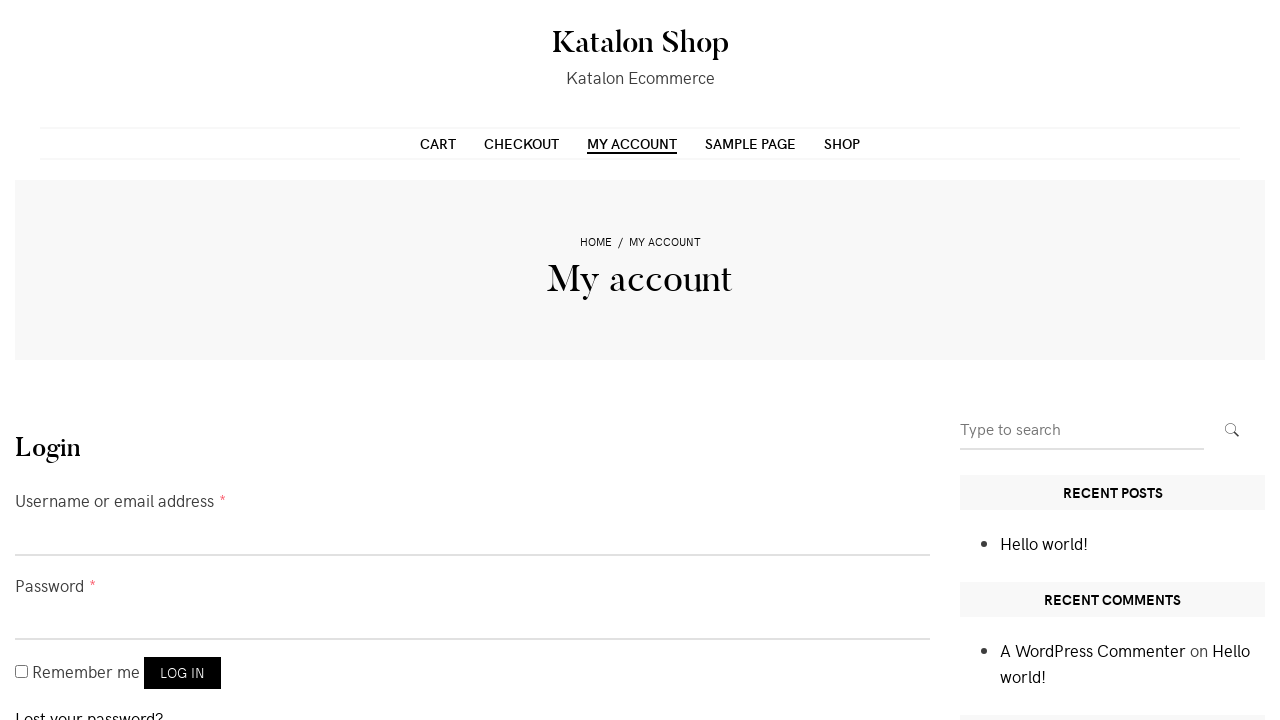

Retrieved Remember me checkbox field type attribute
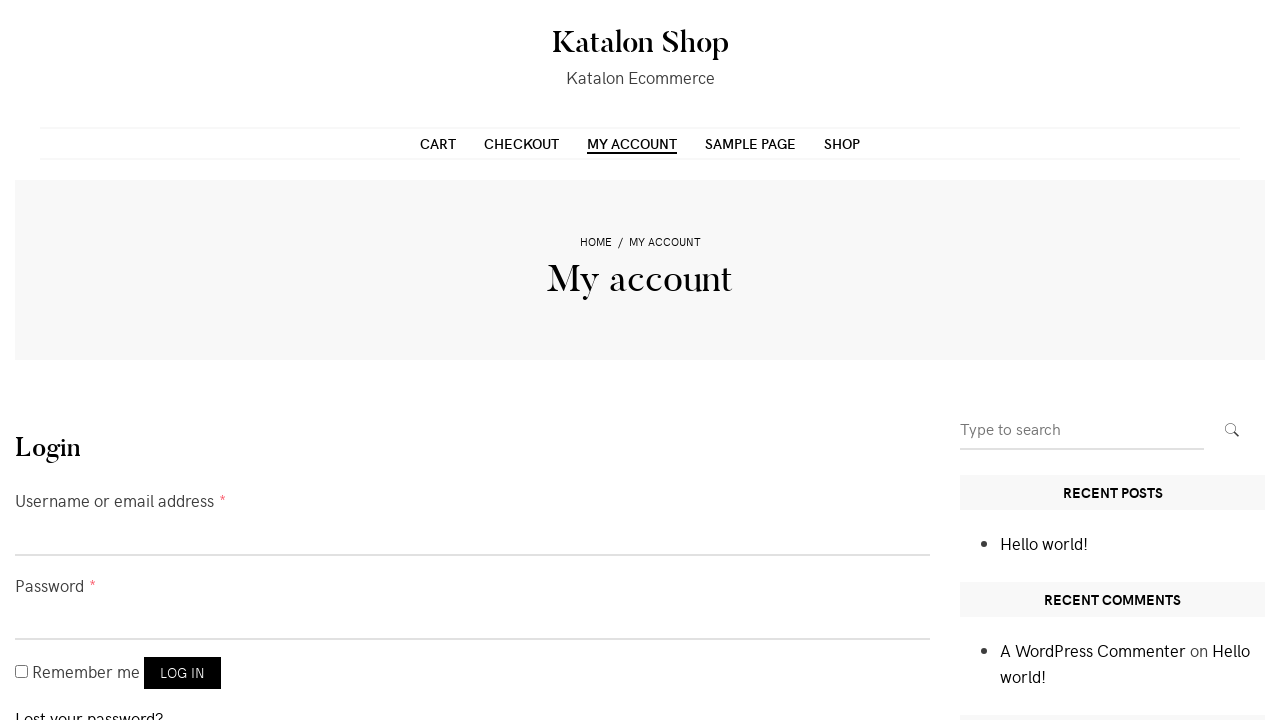

Verified Remember me checkbox field type is 'checkbox'
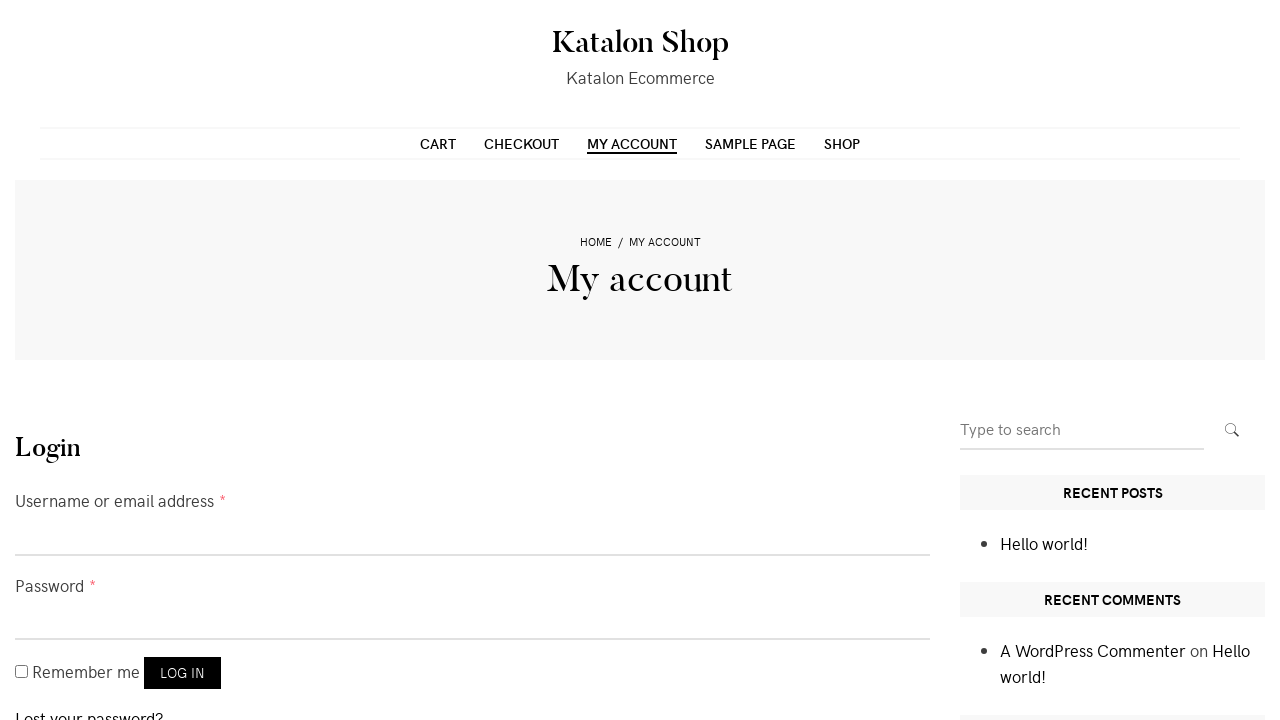

Checked if Remember me checkbox is selected
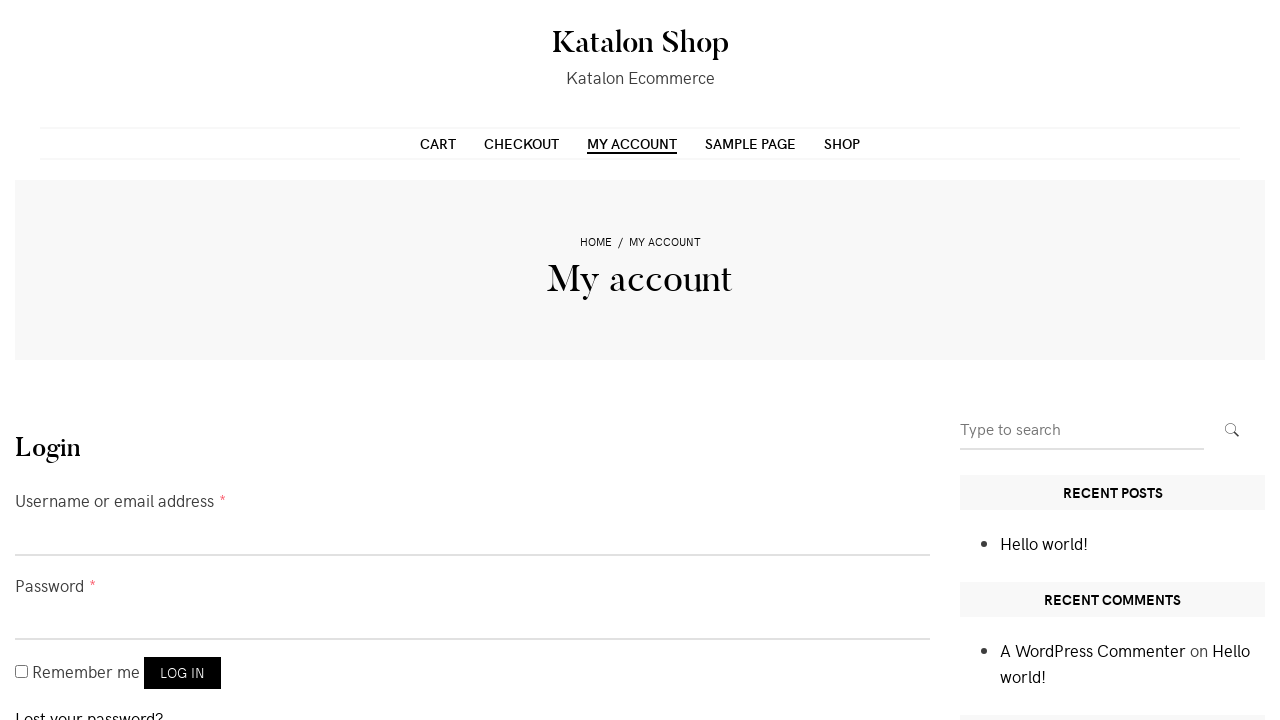

Verified Remember me checkbox is unchecked
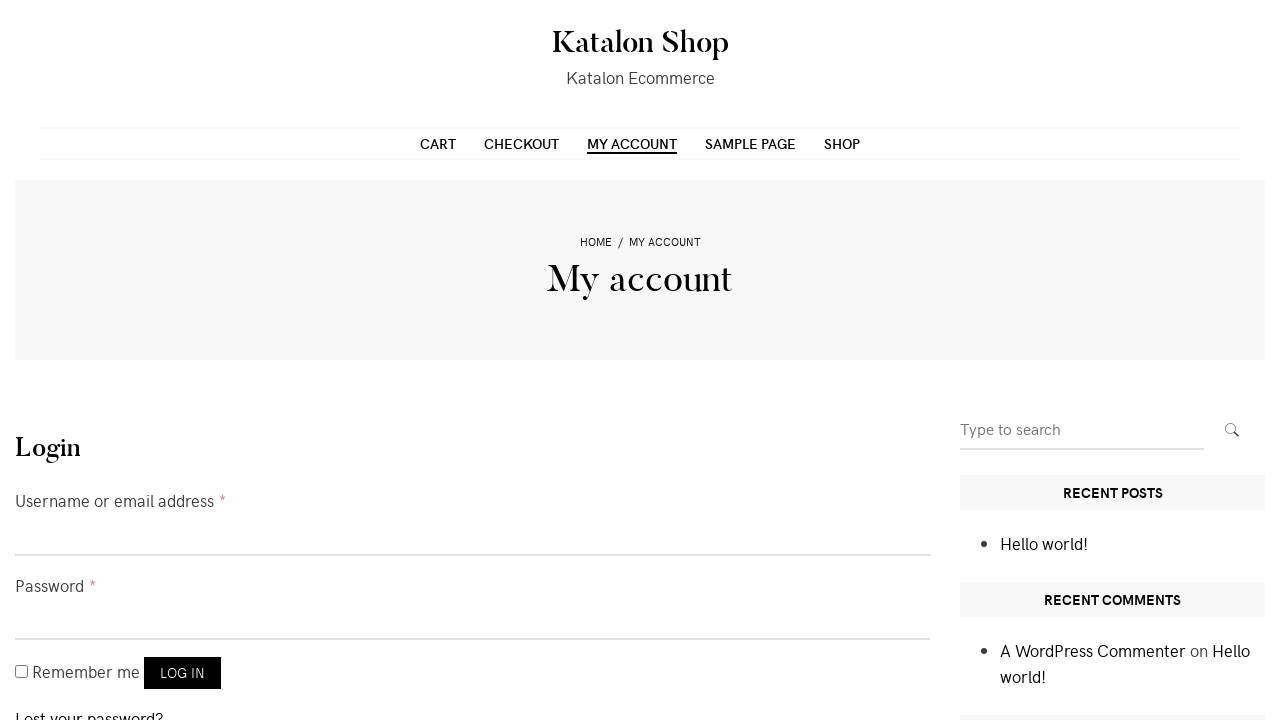

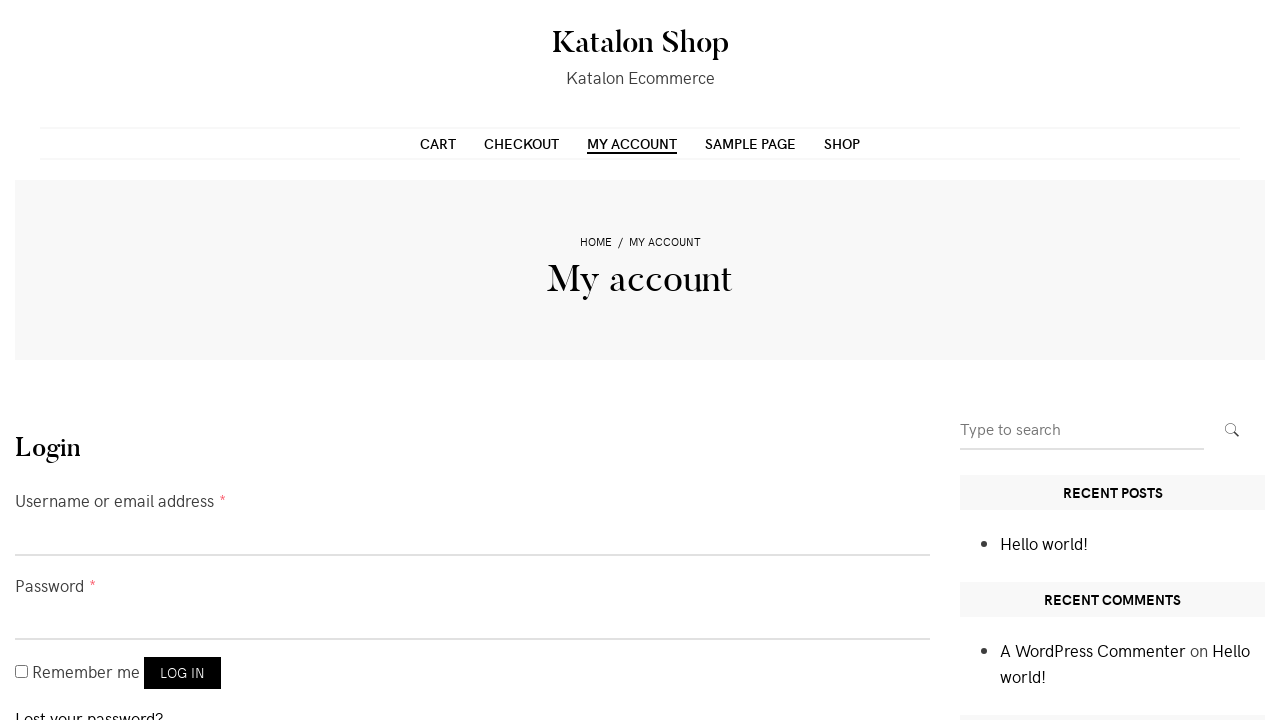